Tests the full cart flow by searching for a product, adding it to cart, proceeding to checkout, and placing an order

Starting URL: https://rahulshettyacademy.com/seleniumPractise/#/

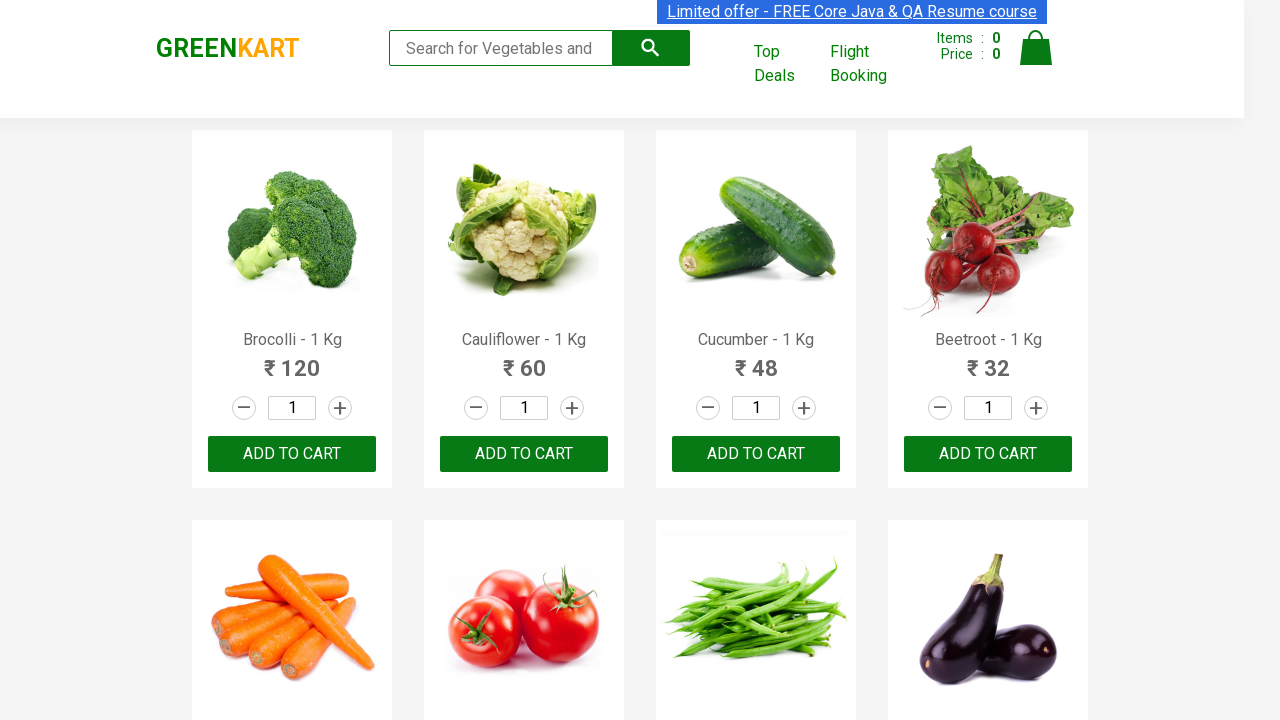

Filled search field with 'ca' on .search-keyword
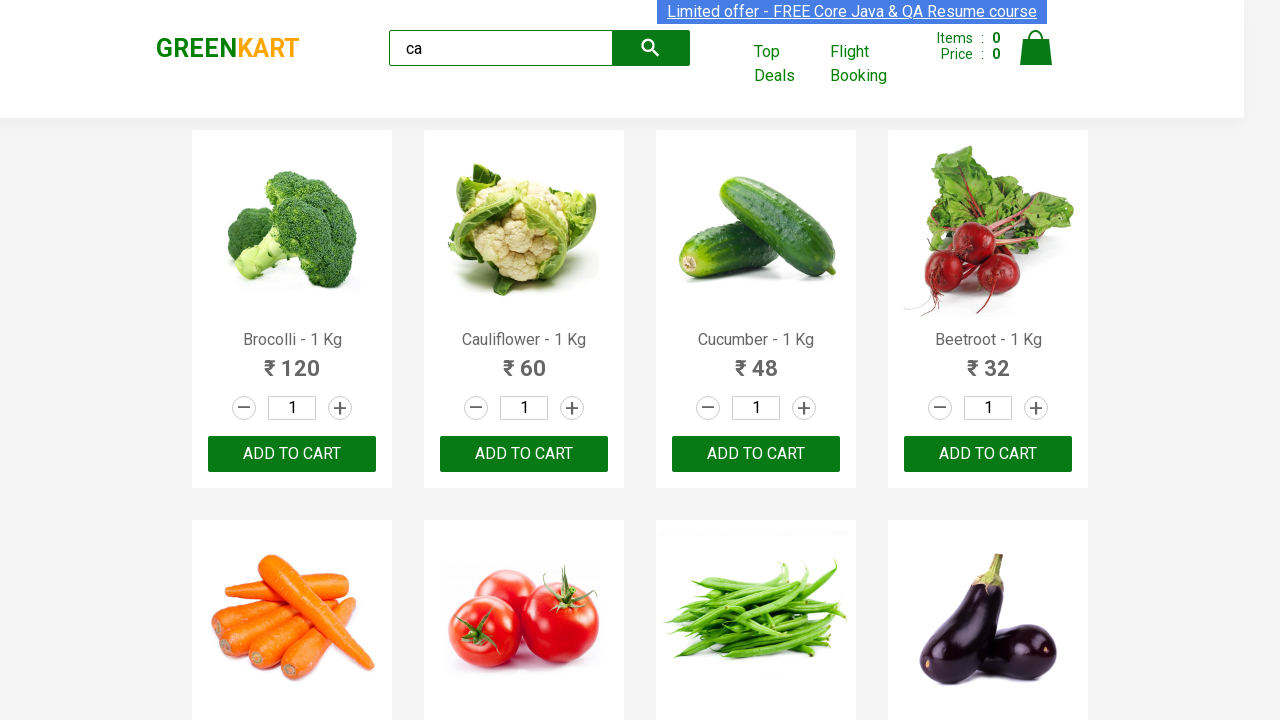

Waited for search results to load
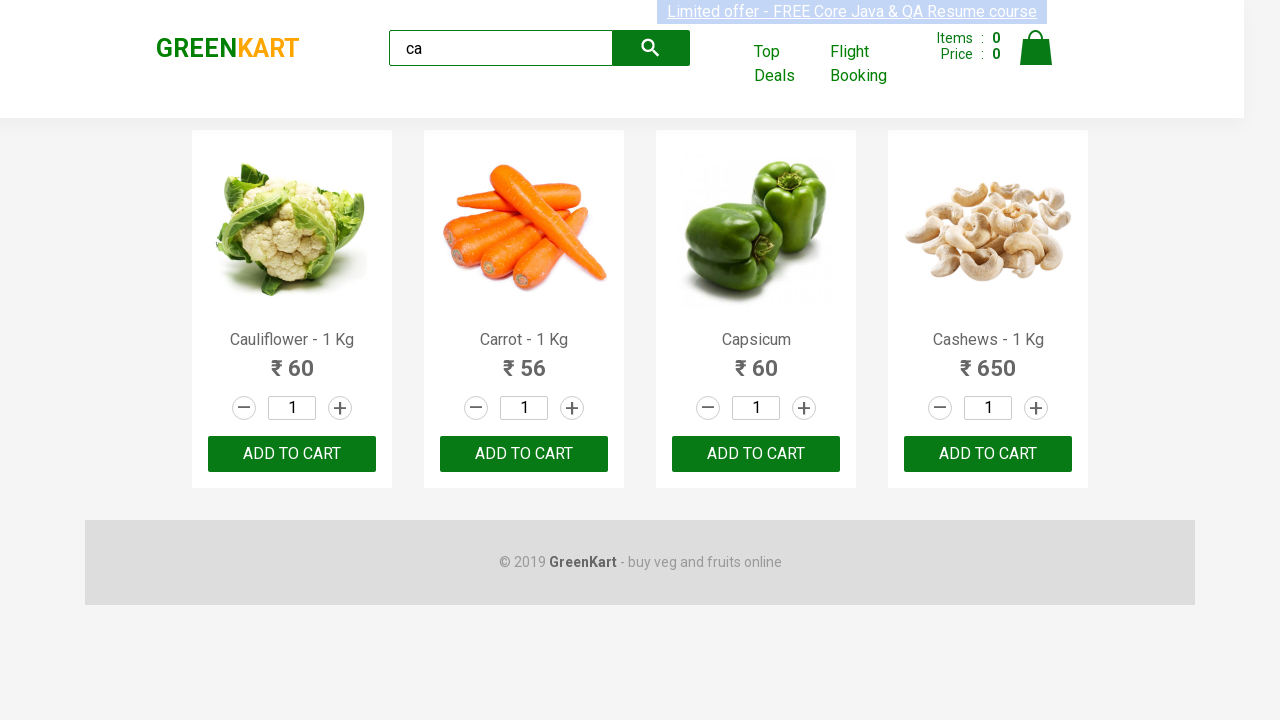

Located all product elements matching search
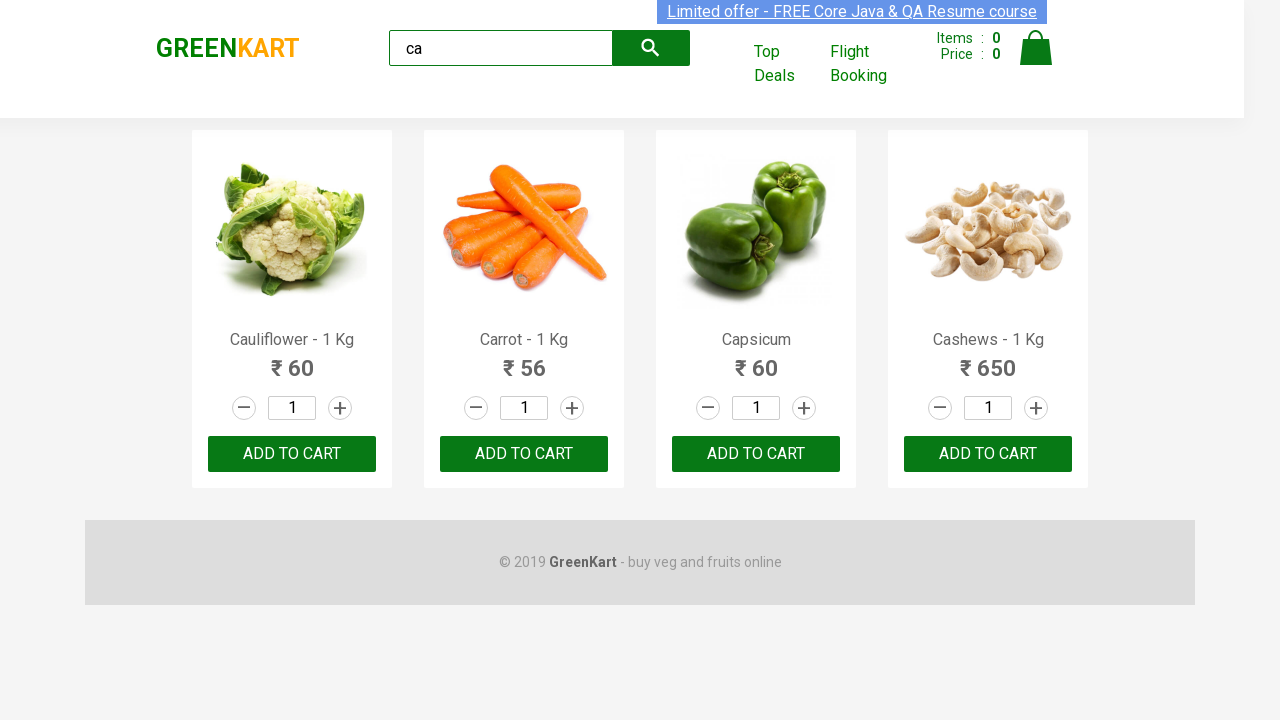

Retrieved product name: Cauliflower - 1 Kg
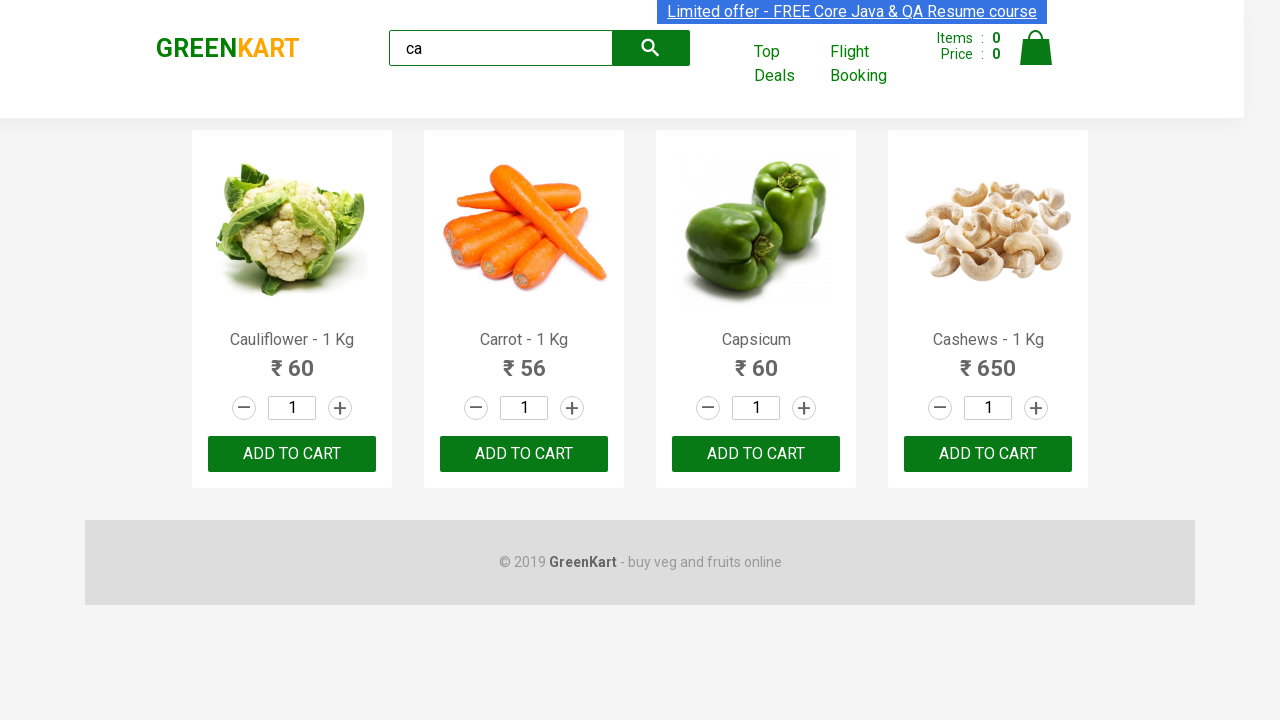

Retrieved product name: Carrot - 1 Kg
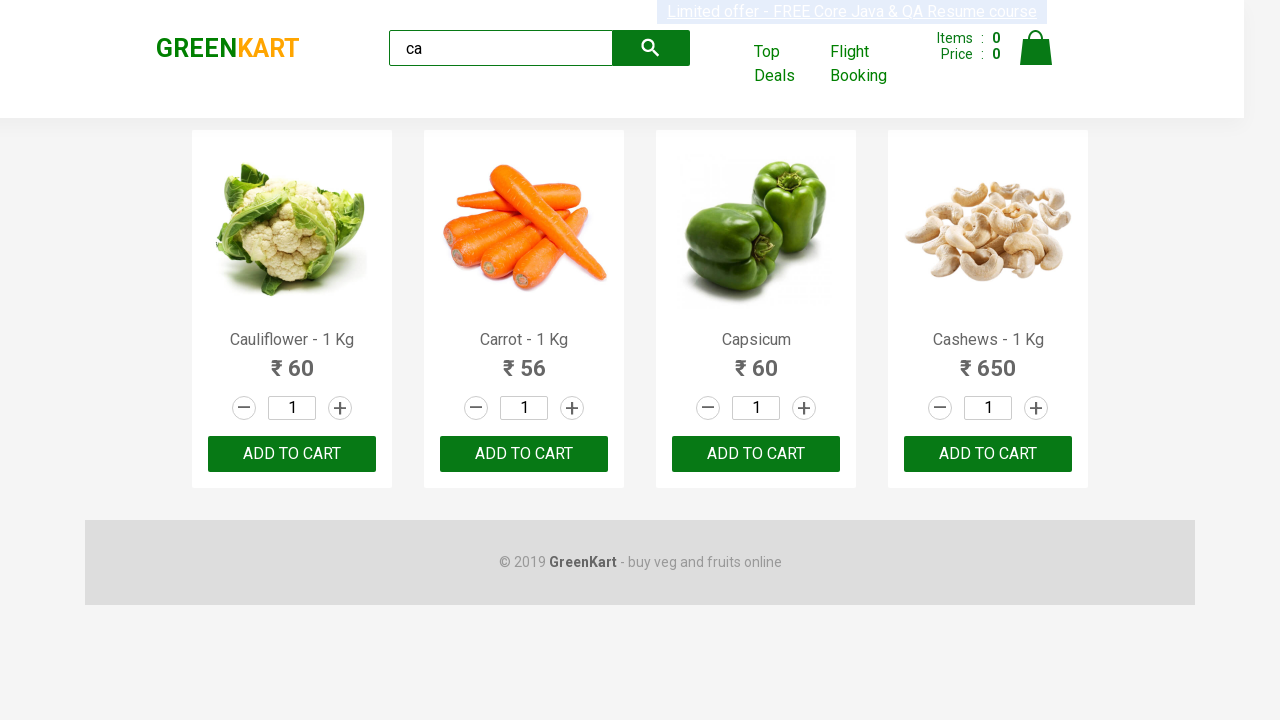

Clicked 'Add to Cart' button for Carrot product at (524, 454) on .products .product >> nth=1 >> button[type='button']
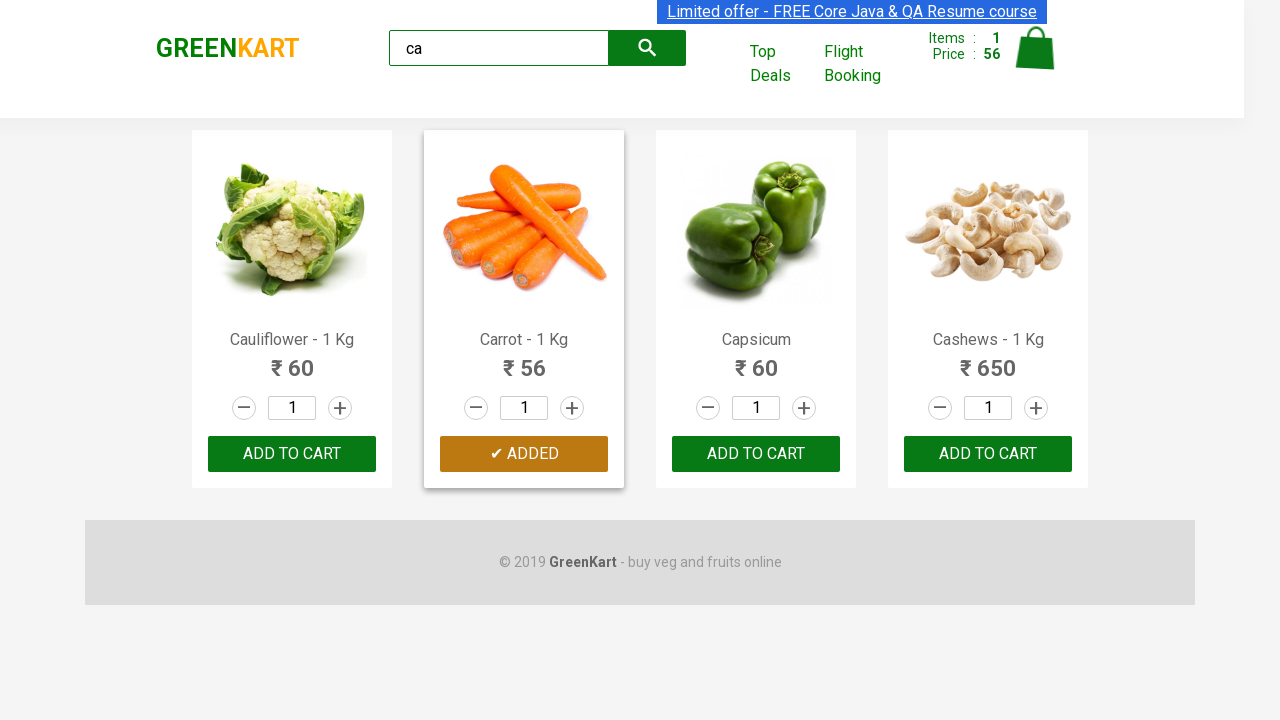

Clicked cart icon to open cart at (1036, 48) on .cart-icon > img
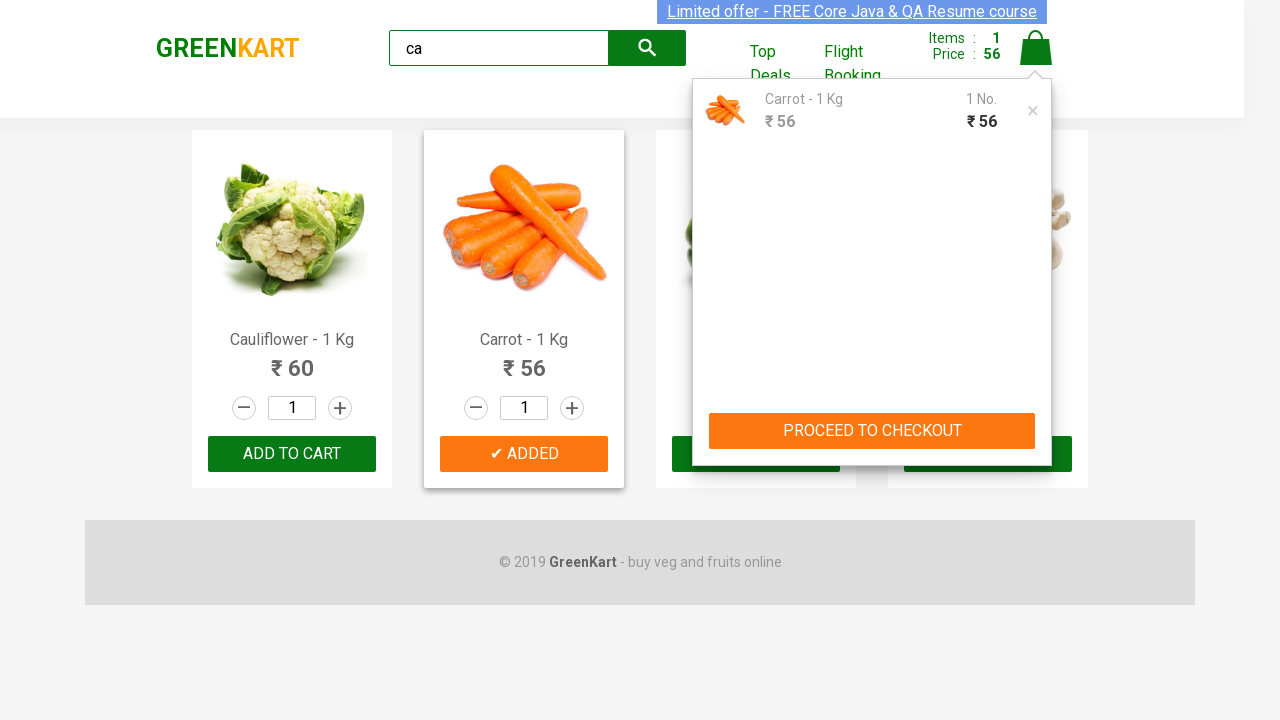

Clicked 'PROCEED TO CHECKOUT' button at (872, 431) on text=PROCEED TO CHECKOUT
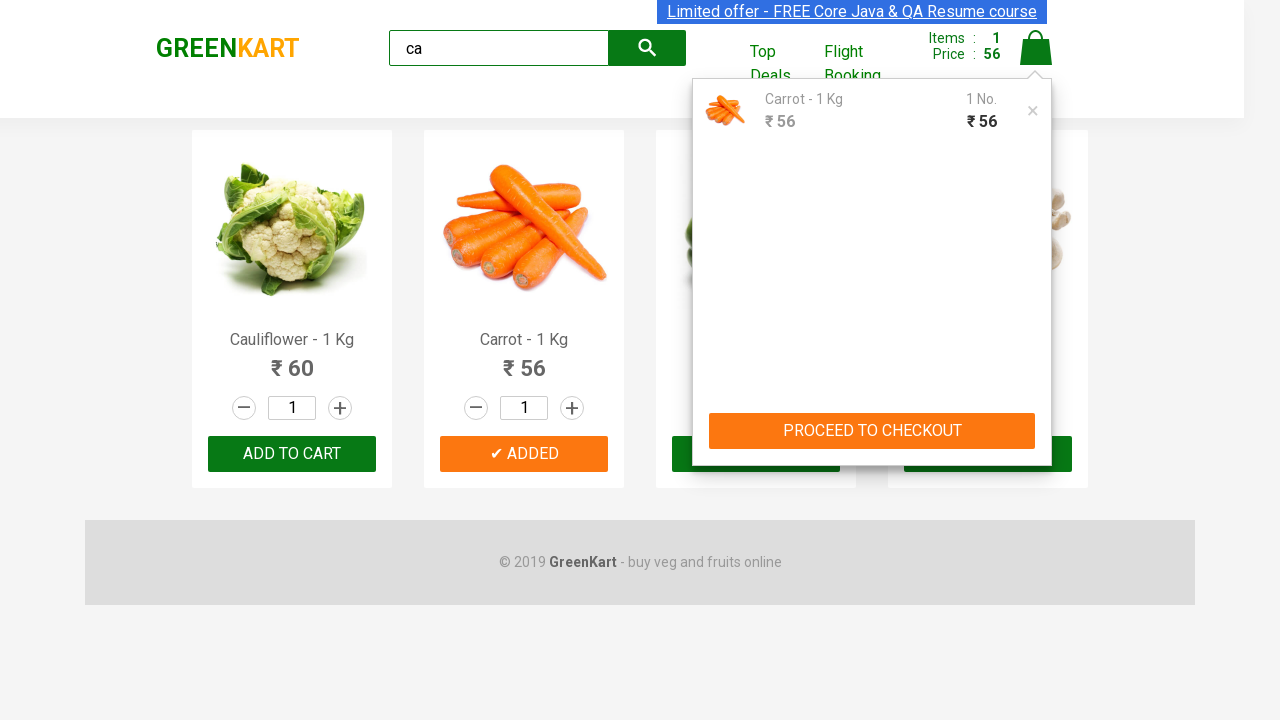

Clicked 'Place Order' button to complete purchase at (1036, 420) on text=Place Order
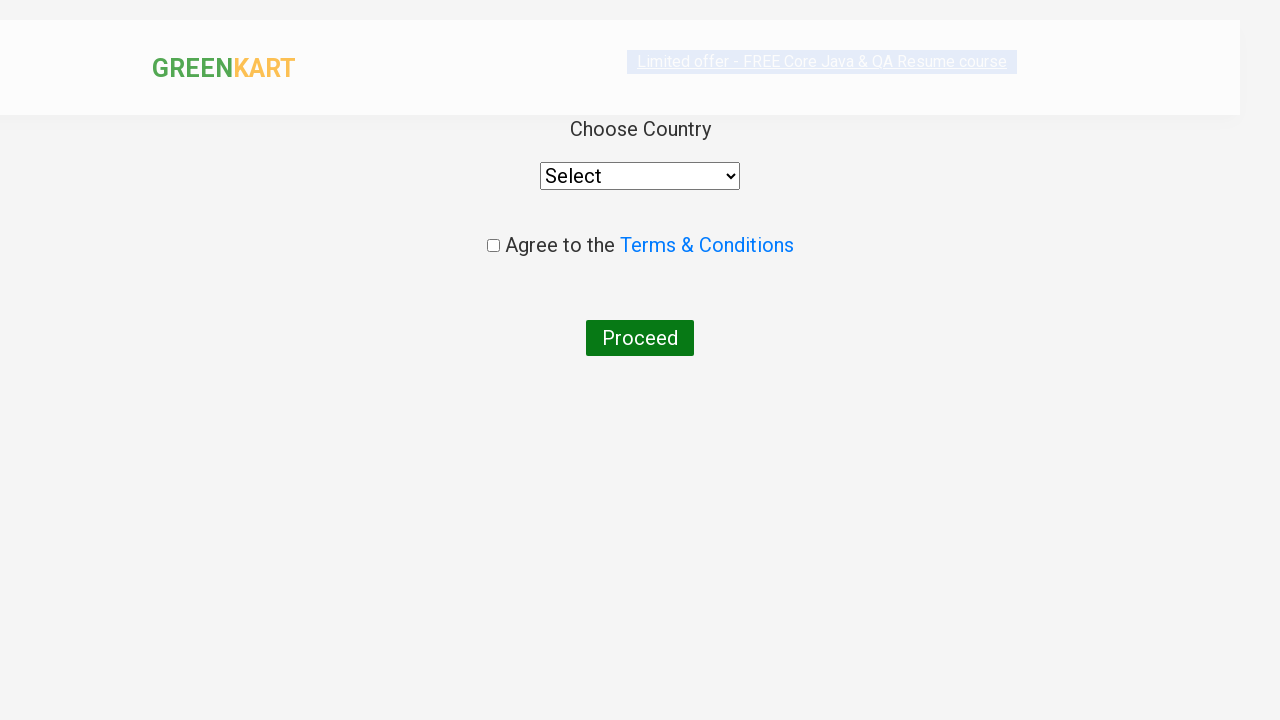

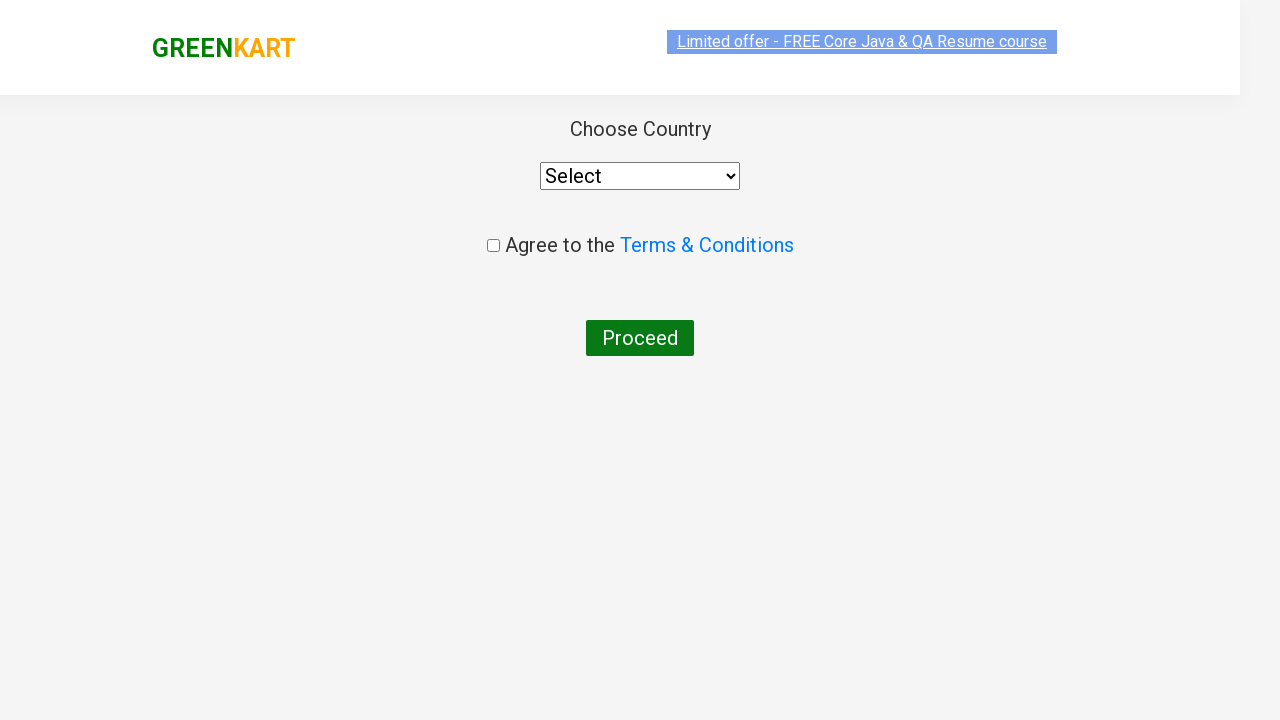